Tests finding elements by ID on a hotel booking site by filling in location search and newsletter email fields

Starting URL: https://hotel-testlab.coderslab.pl/en/

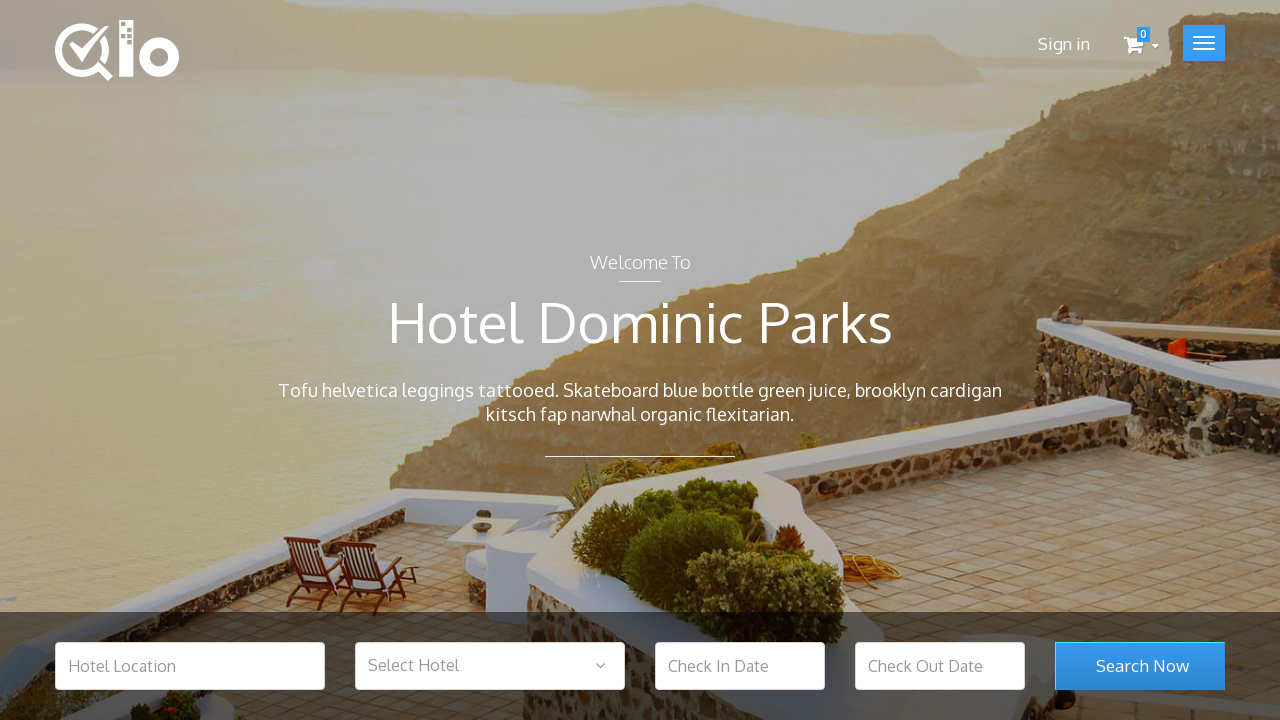

Hotel location field appeared on the page
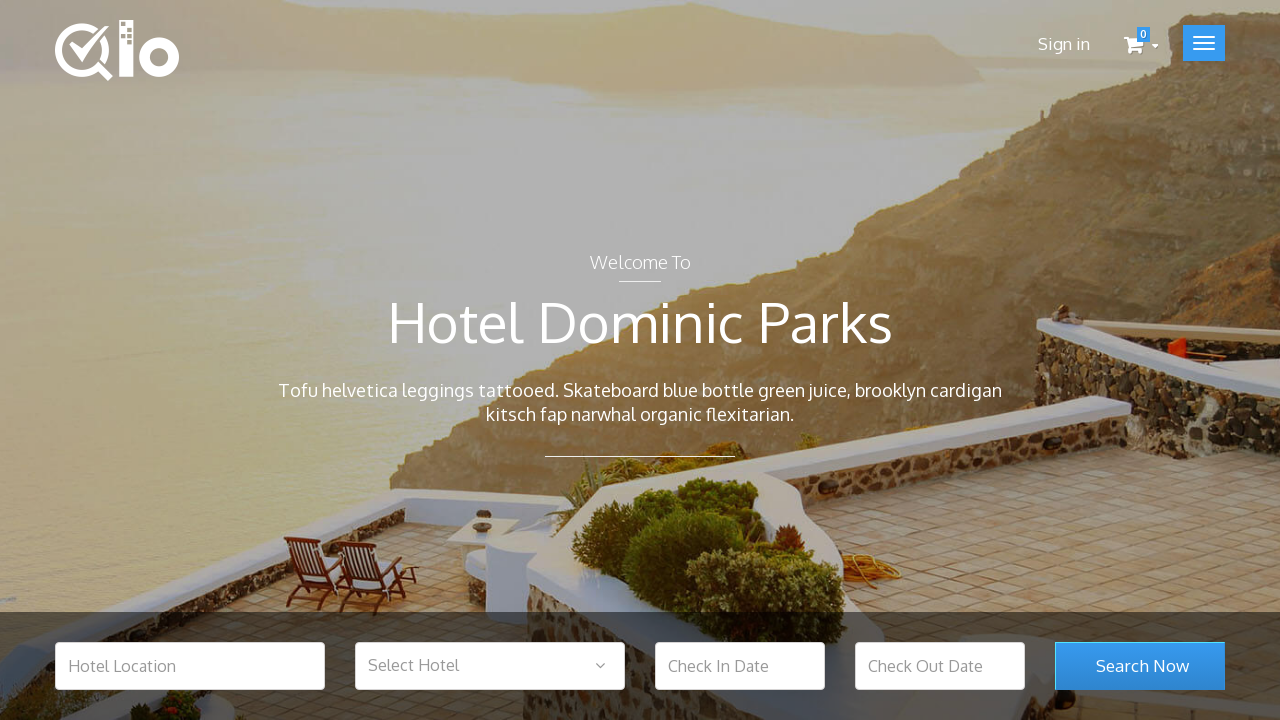

Filled hotel location field with 'Barcelona' on #hotel_location
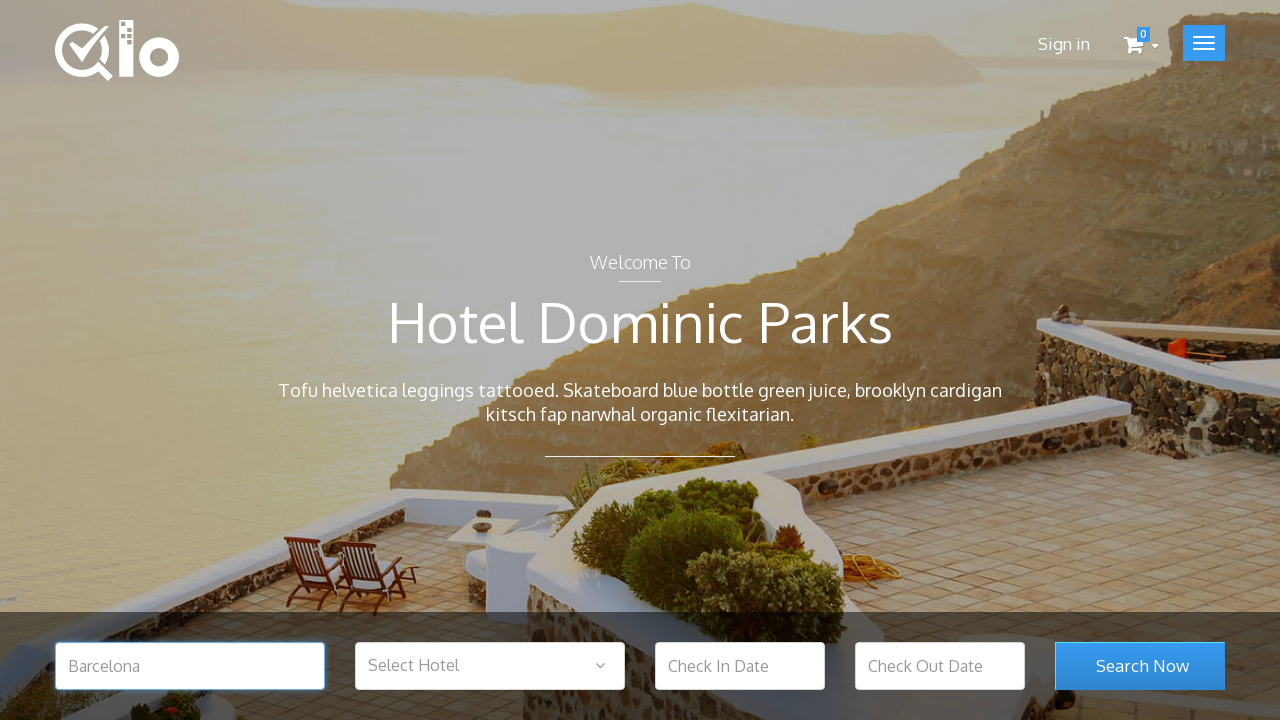

Search submit button became visible
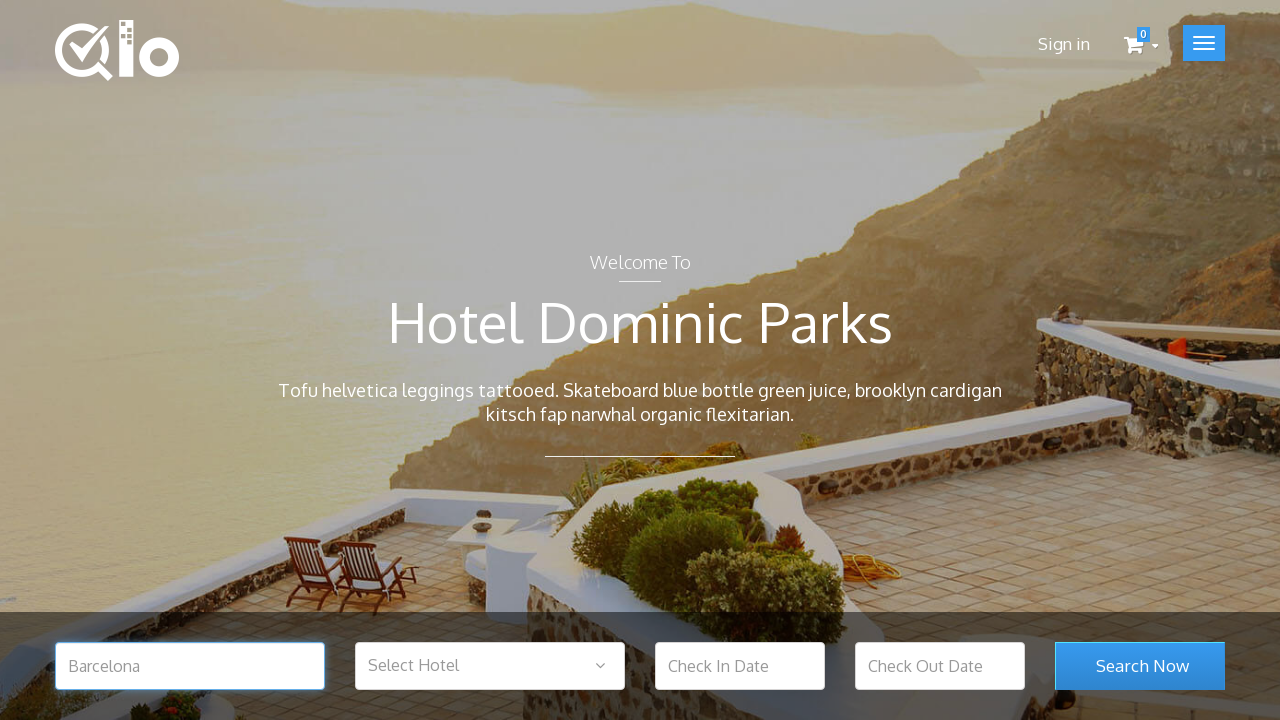

Newsletter email input field appeared on the page
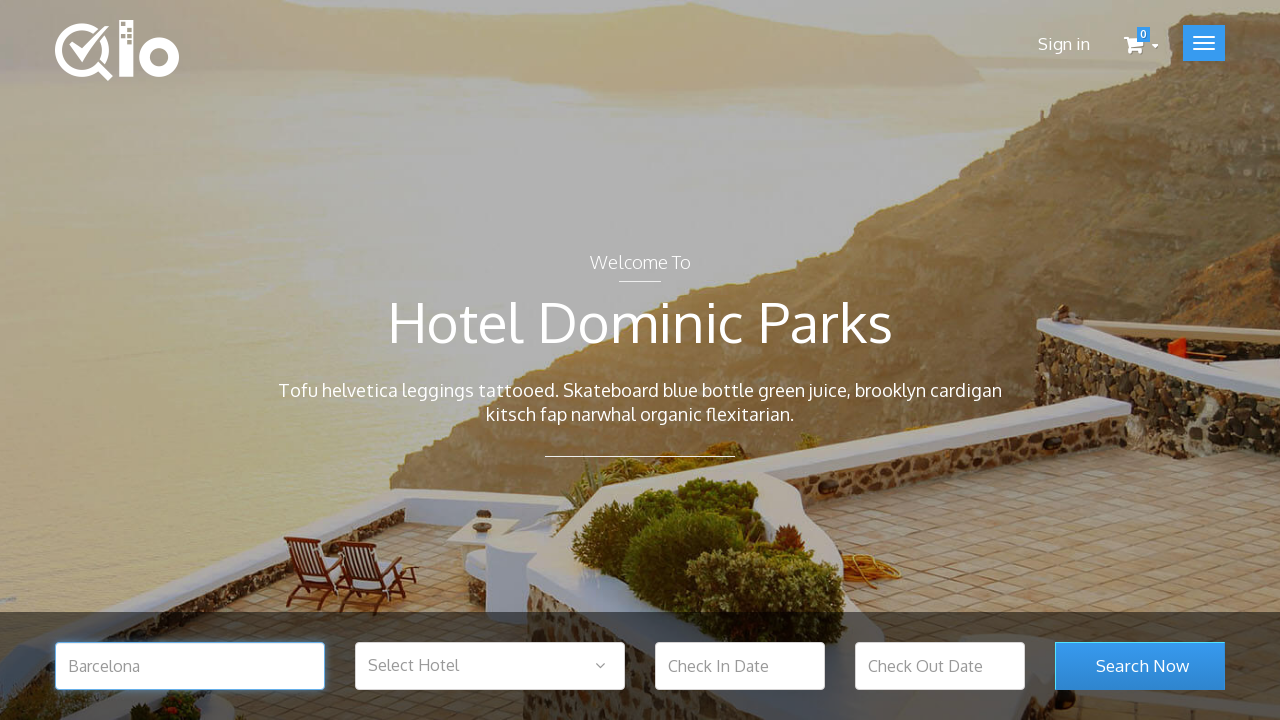

Filled newsletter email field with 'test@test.com' on #newsletter-input
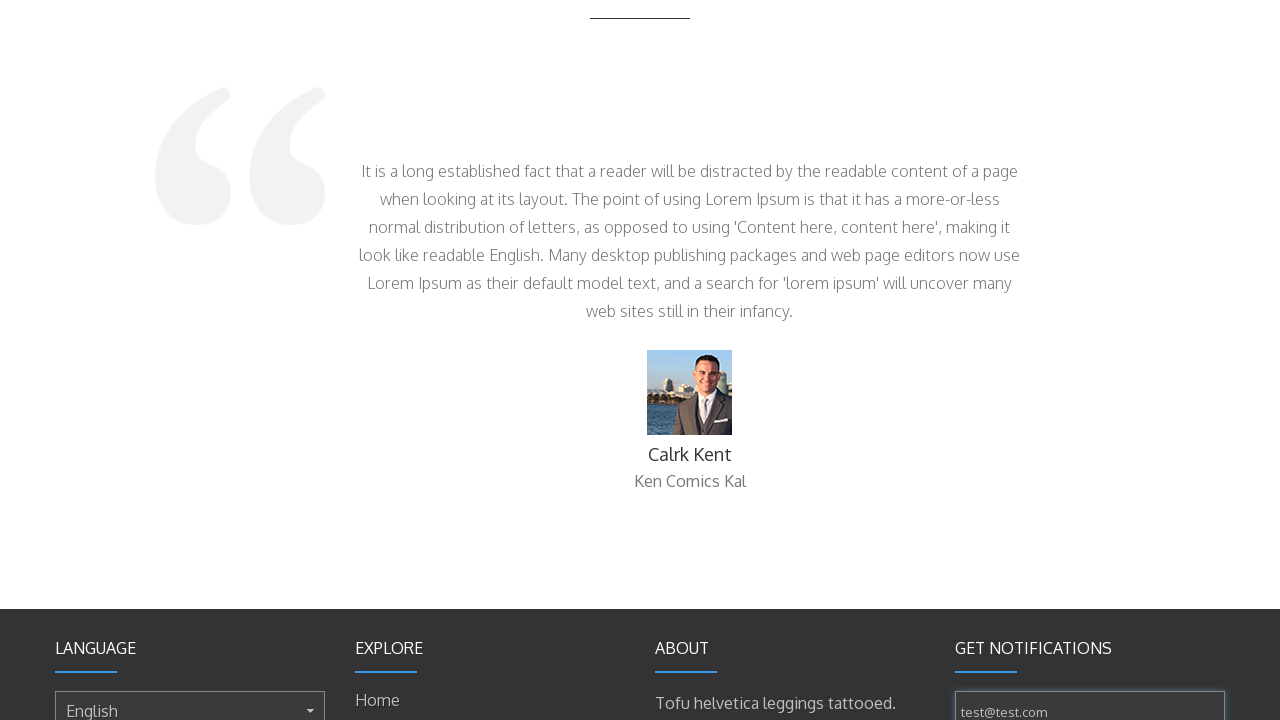

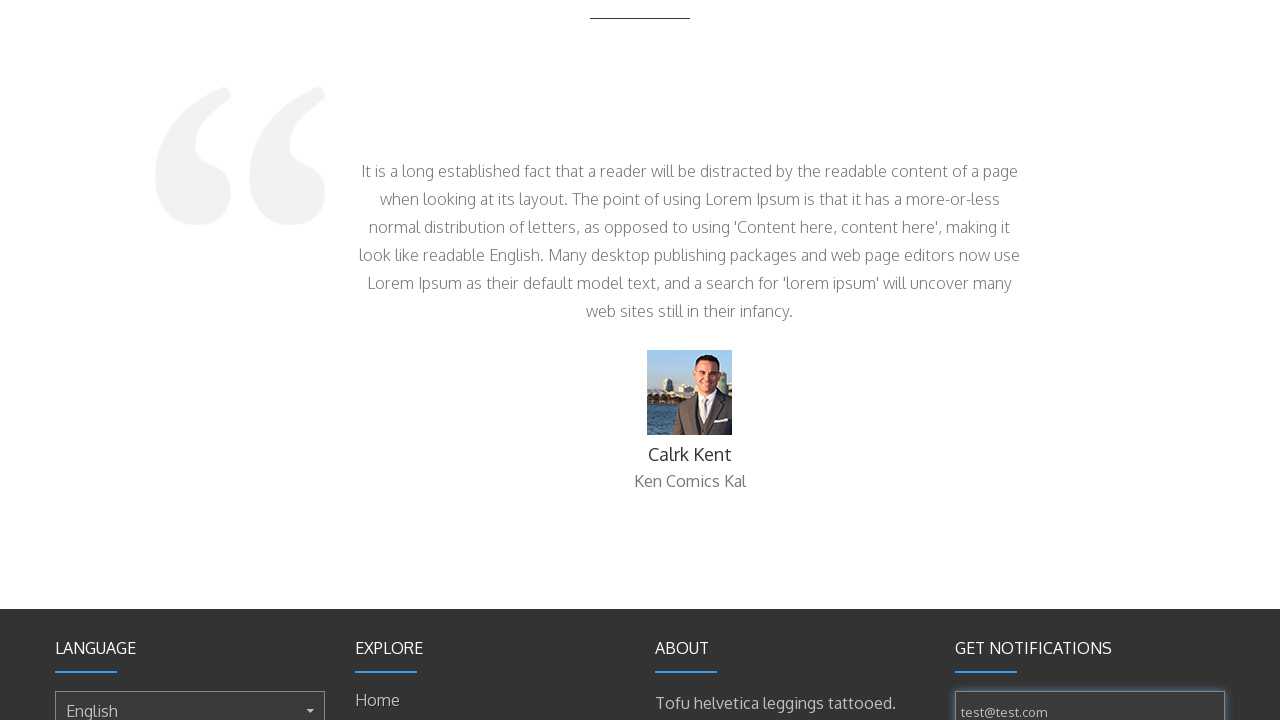